Waits for images to load on a page and verifies the third image has loaded by checking its src attribute

Starting URL: https://bonigarcia.dev/selenium-webdriver-java/loading-images.html

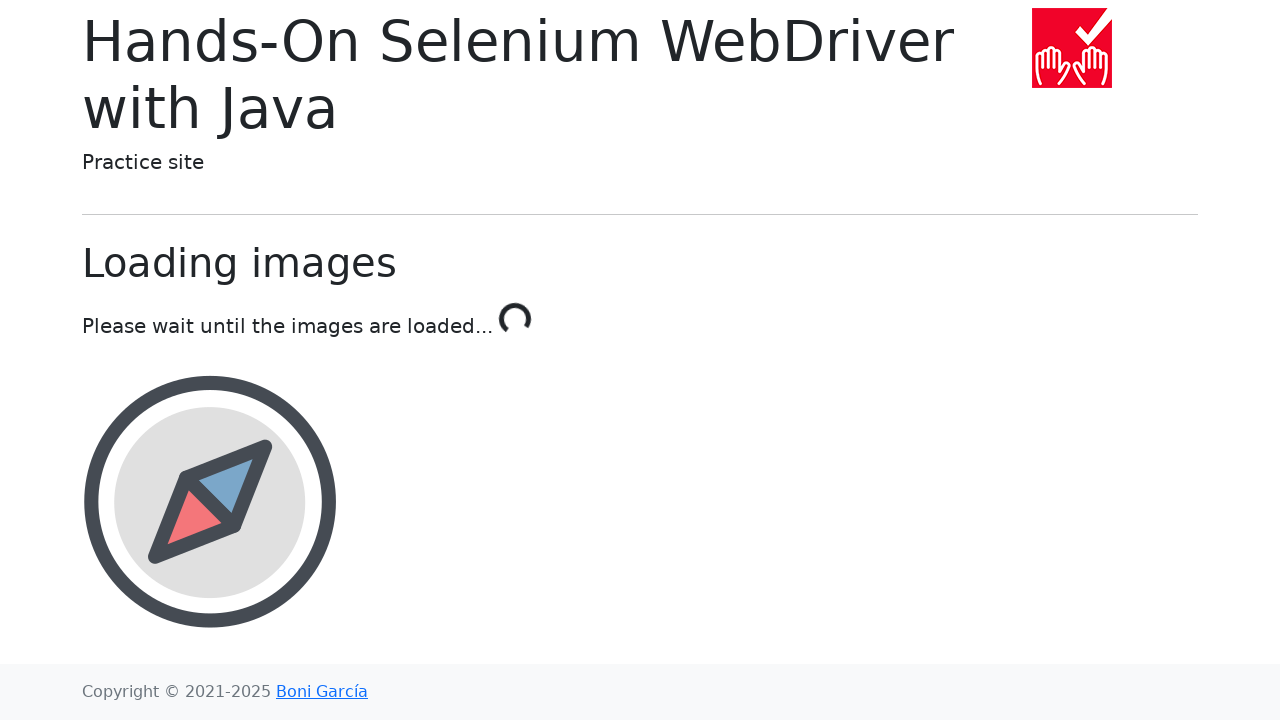

Waited for all images to load - 'Done!' text appeared
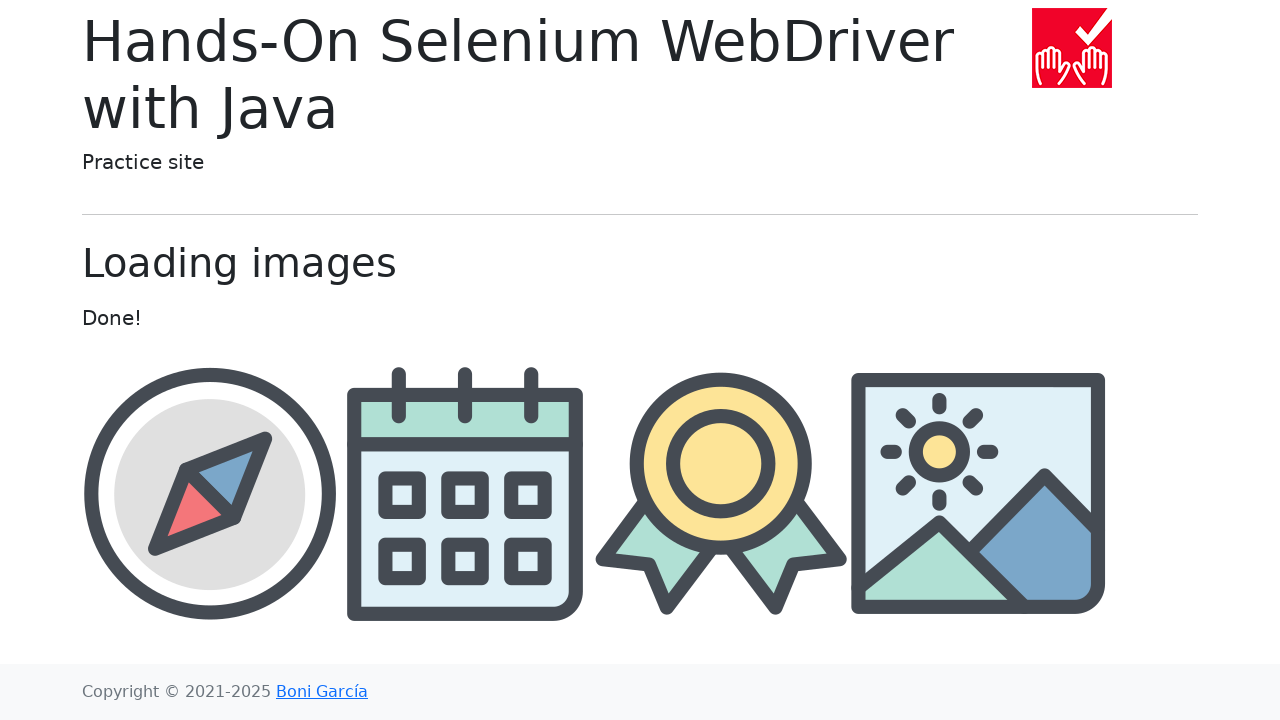

Located the third image element with id 'award'
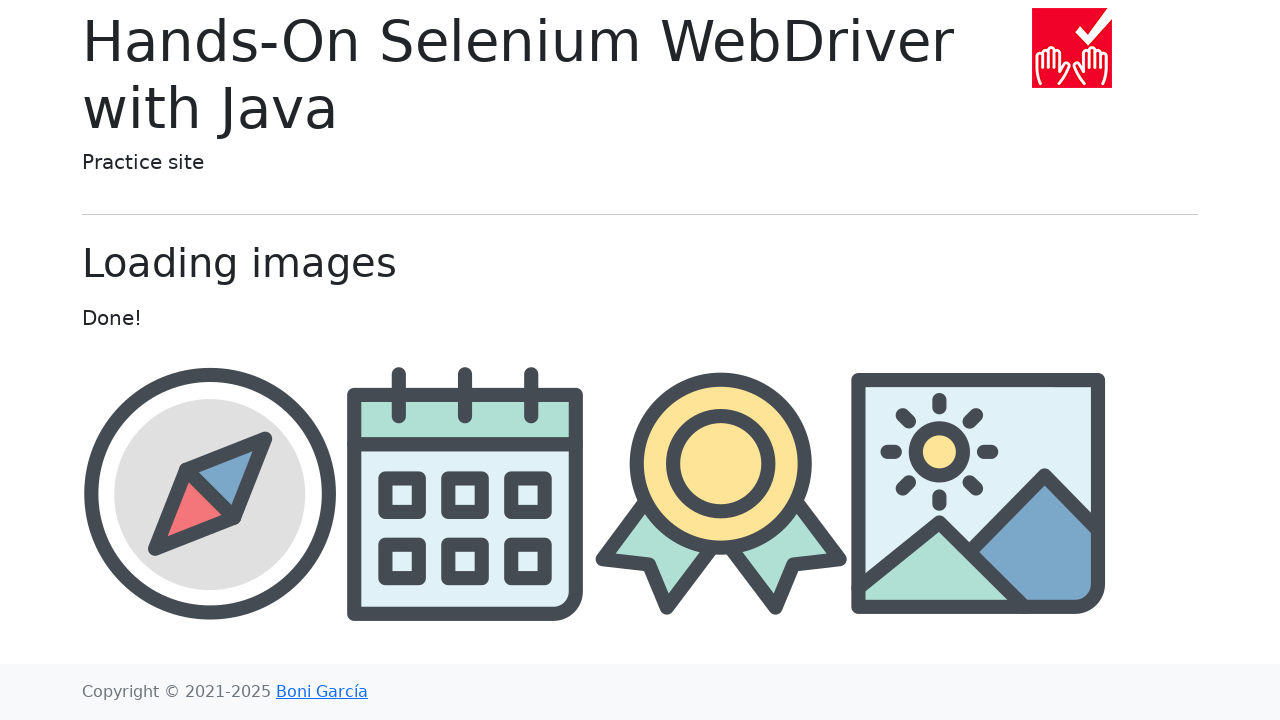

Retrieved src attribute from the third image
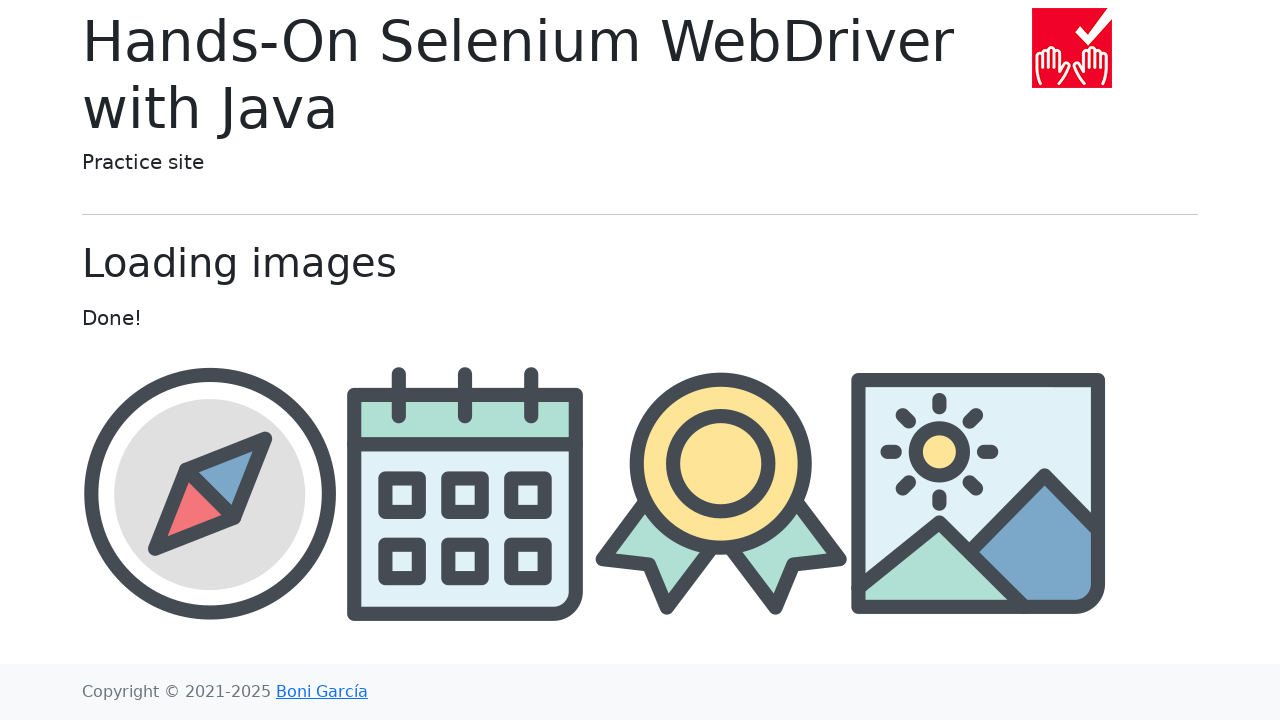

Verified that the third image has a src attribute (image loaded successfully)
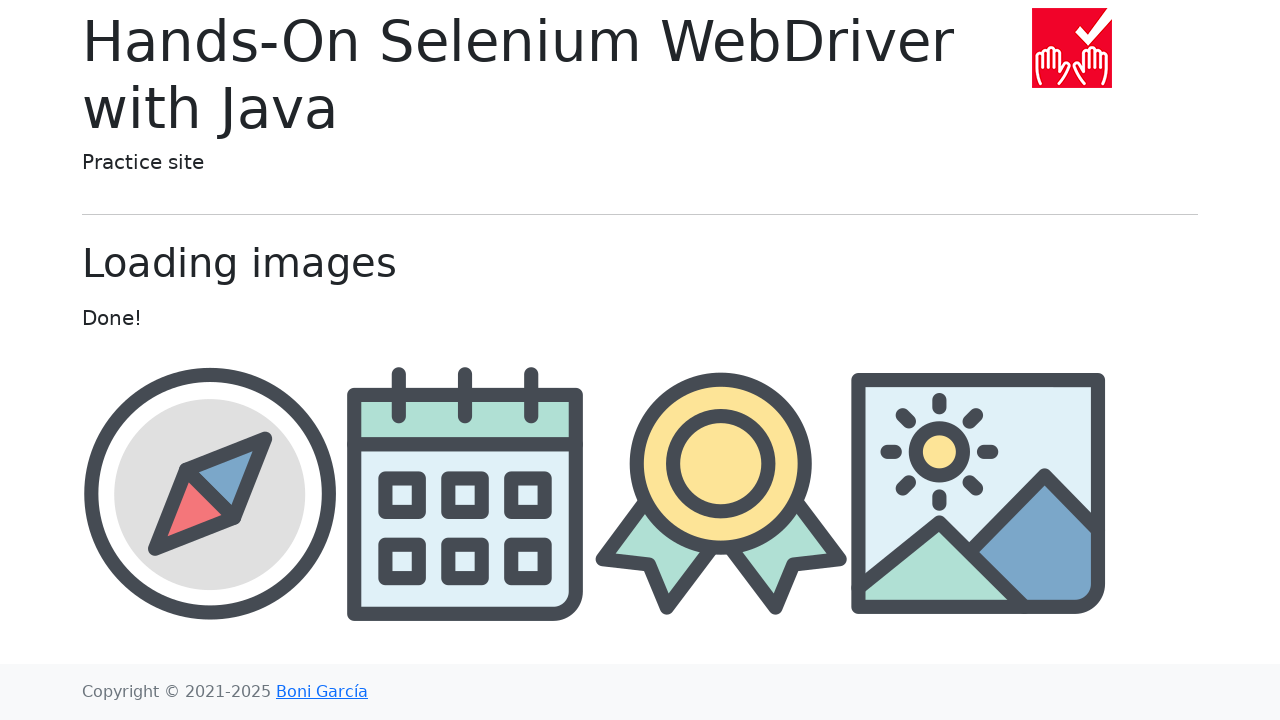

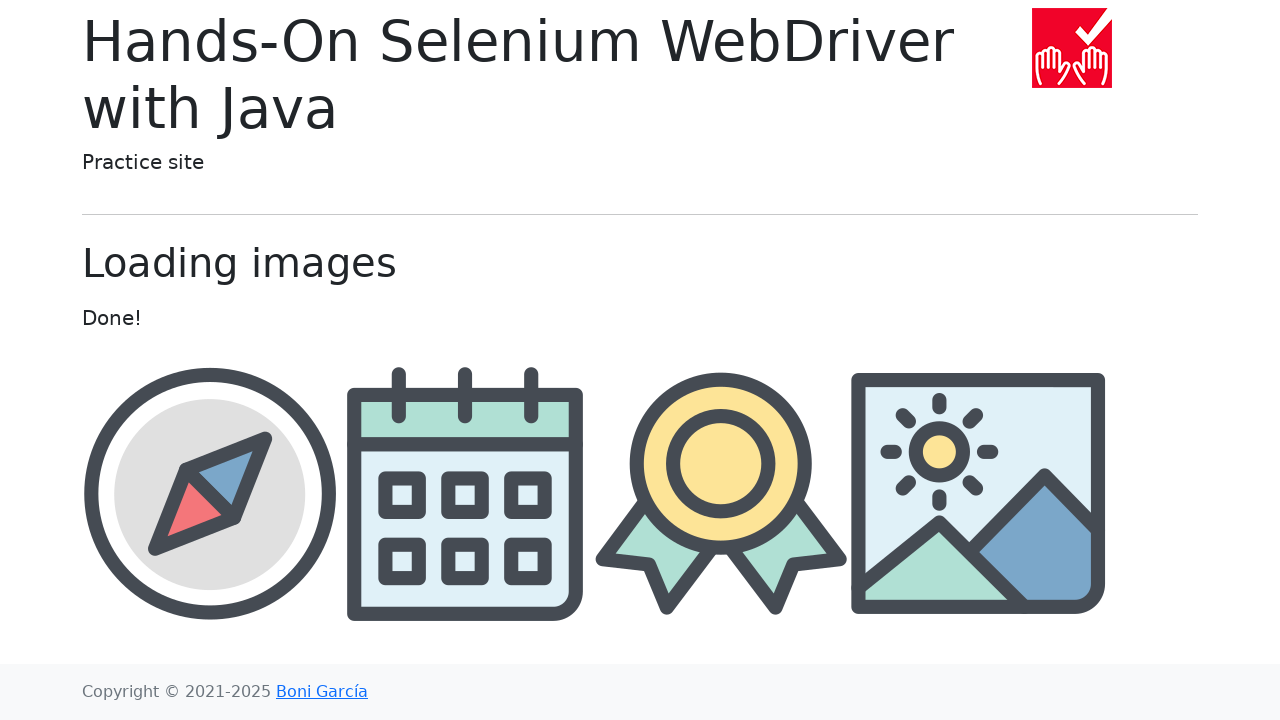